Tests opening a new tab and switching between tabs

Starting URL: https://rahulshettyacademy.com/AutomationPractice/

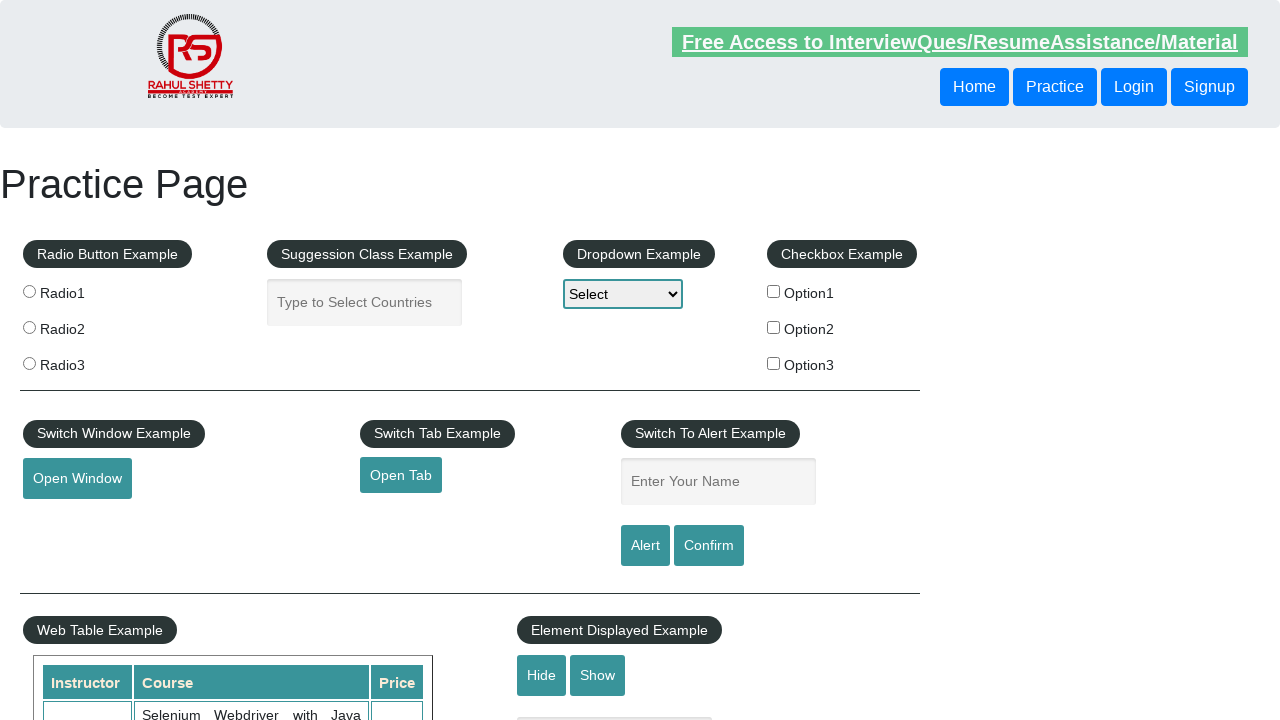

Clicked button to open new tab at (401, 475) on #opentab
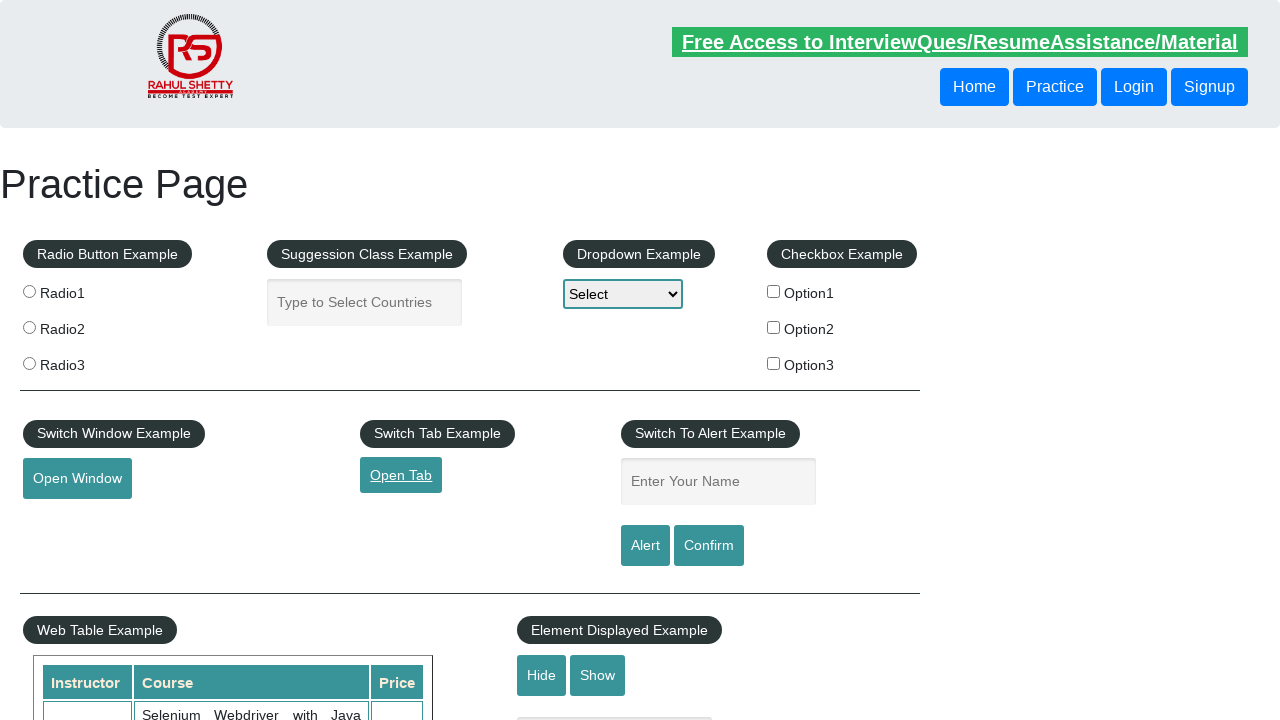

New tab opened and captured
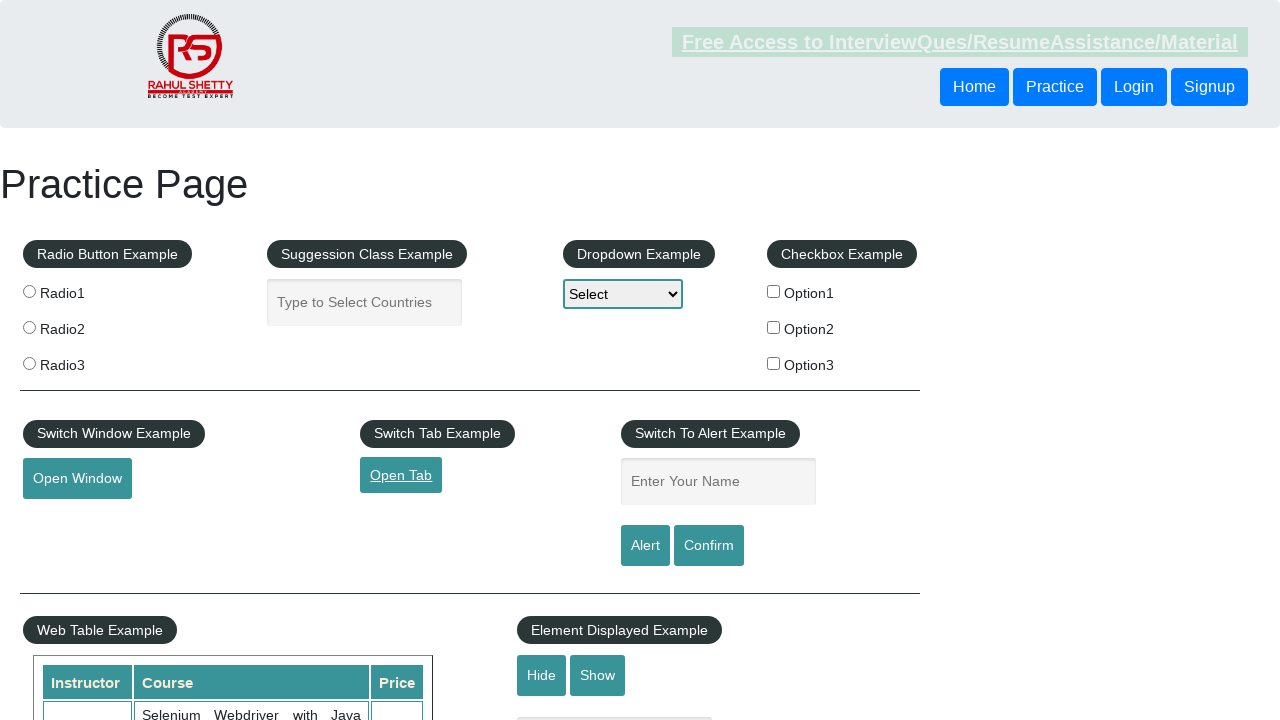

New tab finished loading
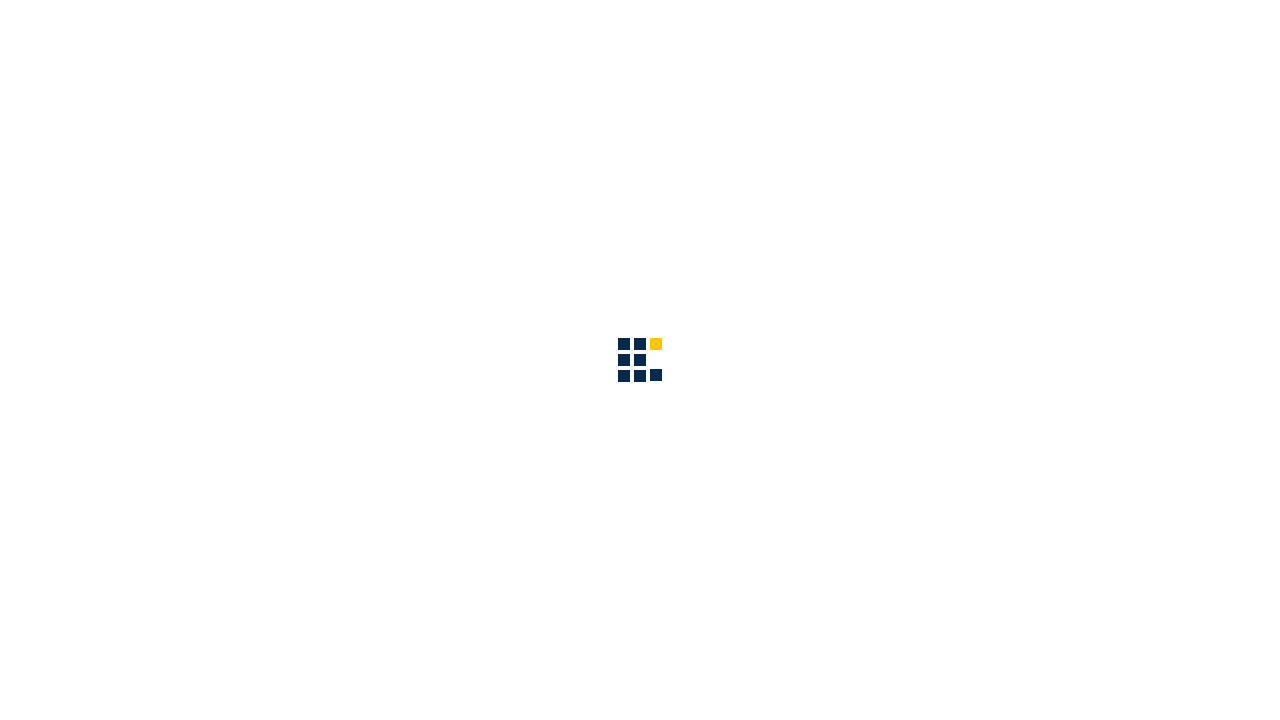

Closed the new tab and switched back to original tab
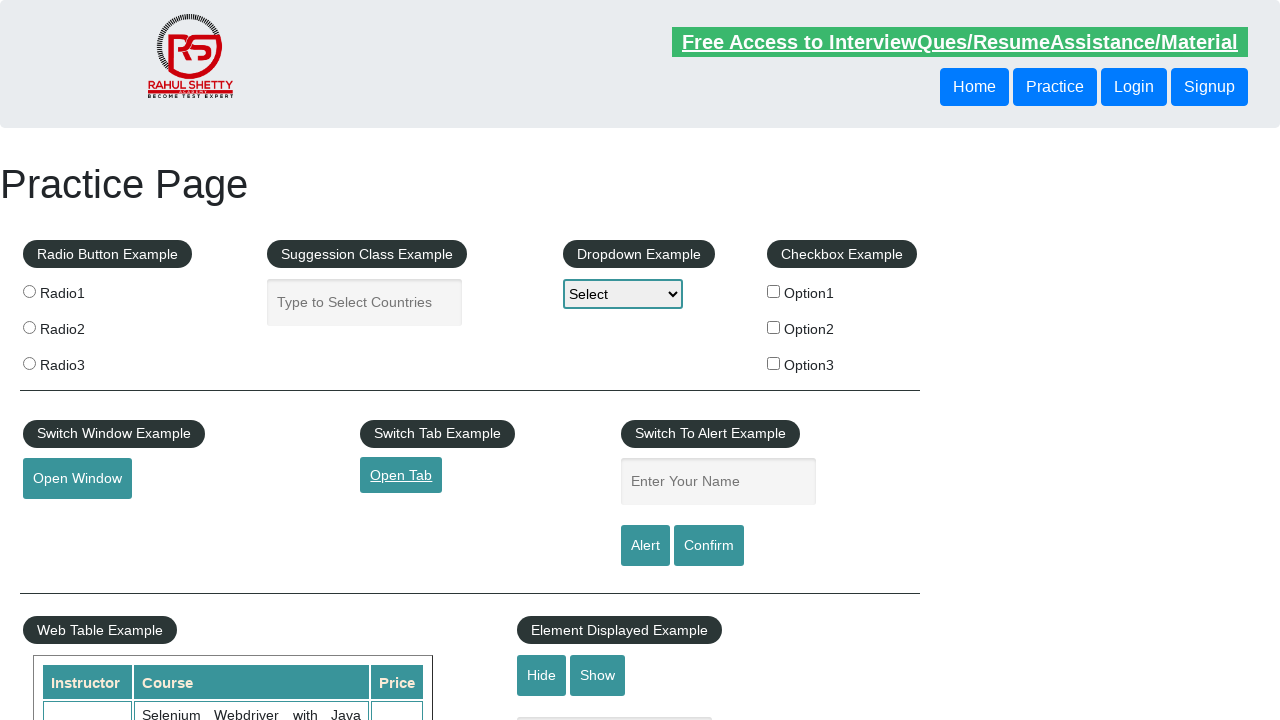

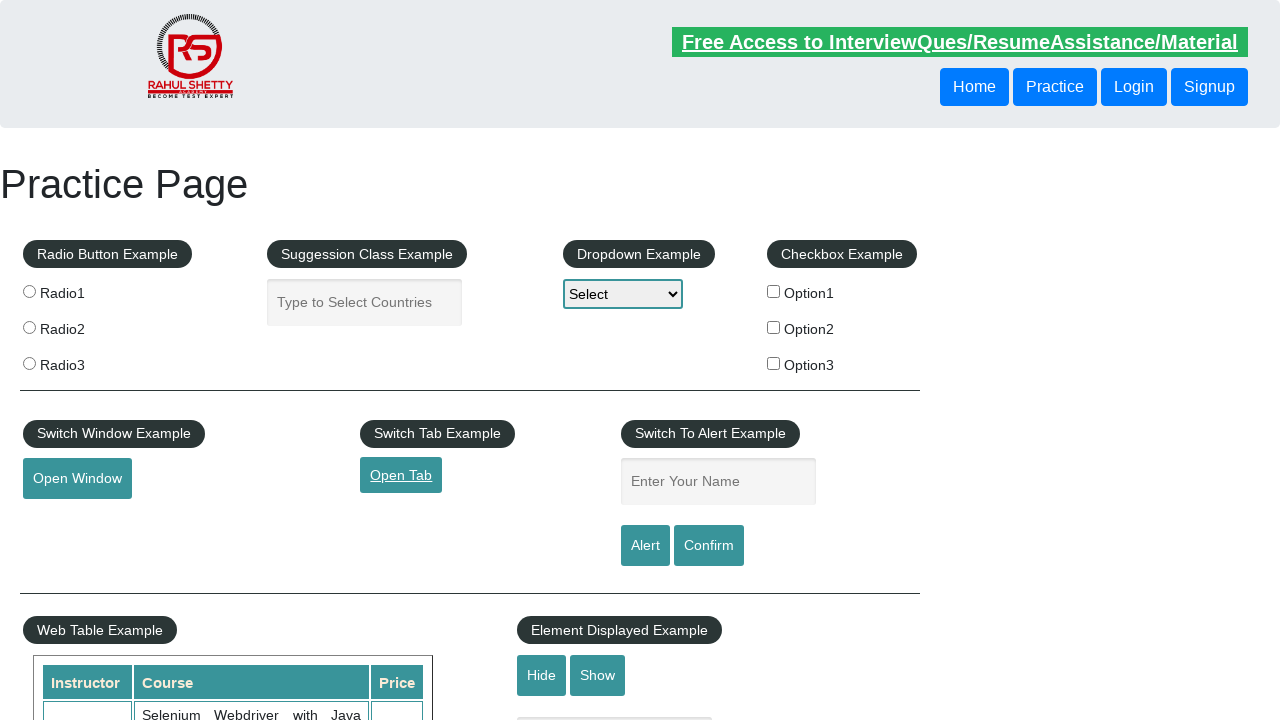